Tests radio button interaction on W3Schools HTML demo page by navigating to the tryit editor, switching to the result iframe, and clicking on a radio button option.

Starting URL: https://www.w3schools.com/html/tryit.asp?filename=tryhtml_form_radio

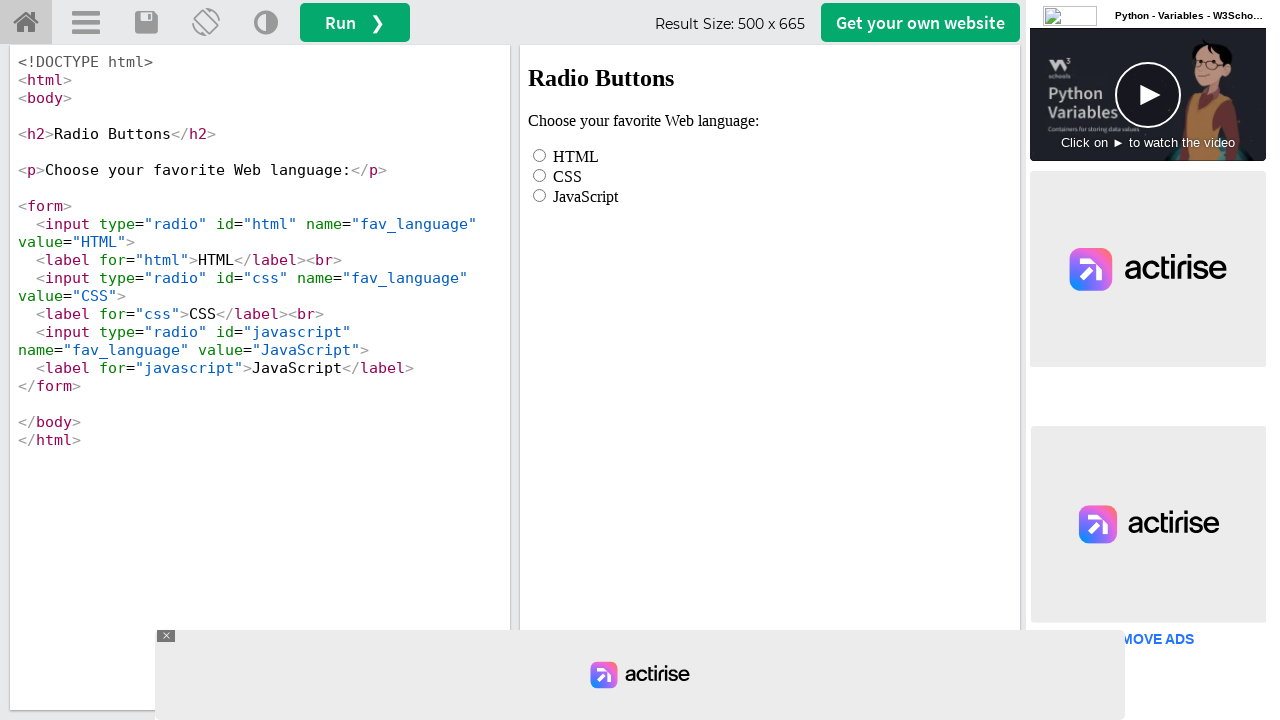

Waited for iframe#iframeResult to load
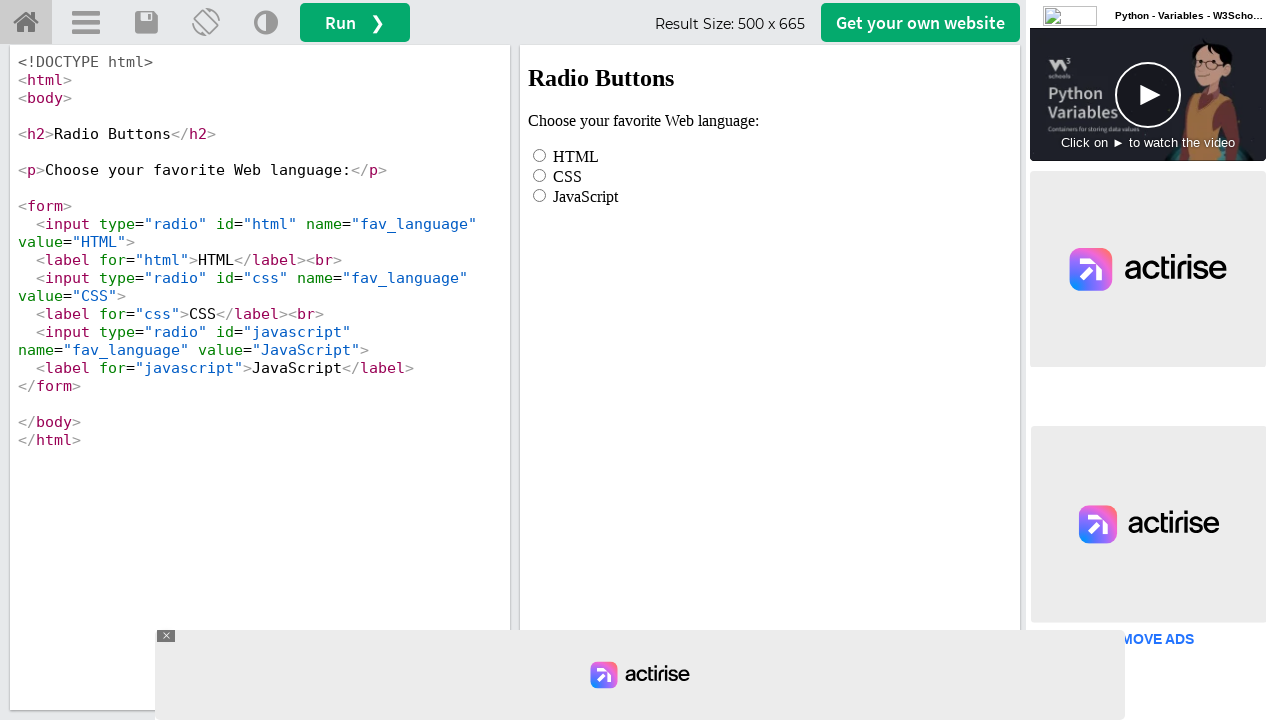

Located iframe#iframeResult frame
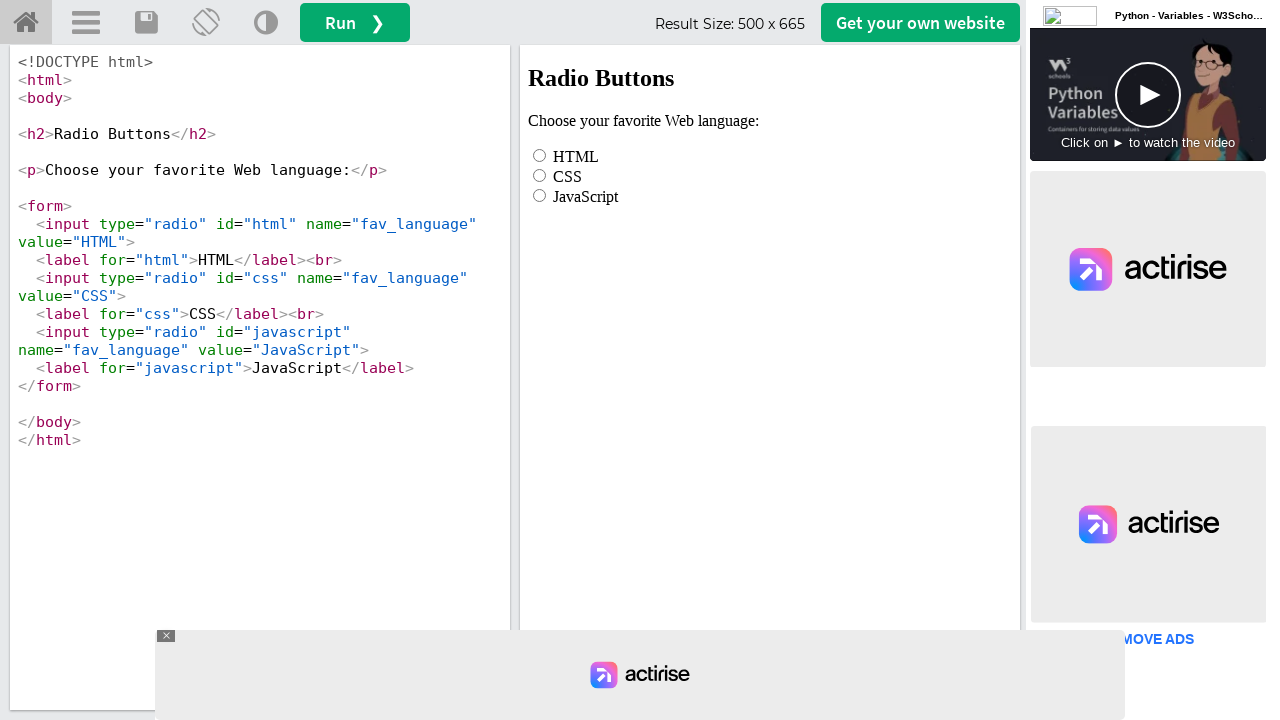

Waited for radio button input to be visible in form
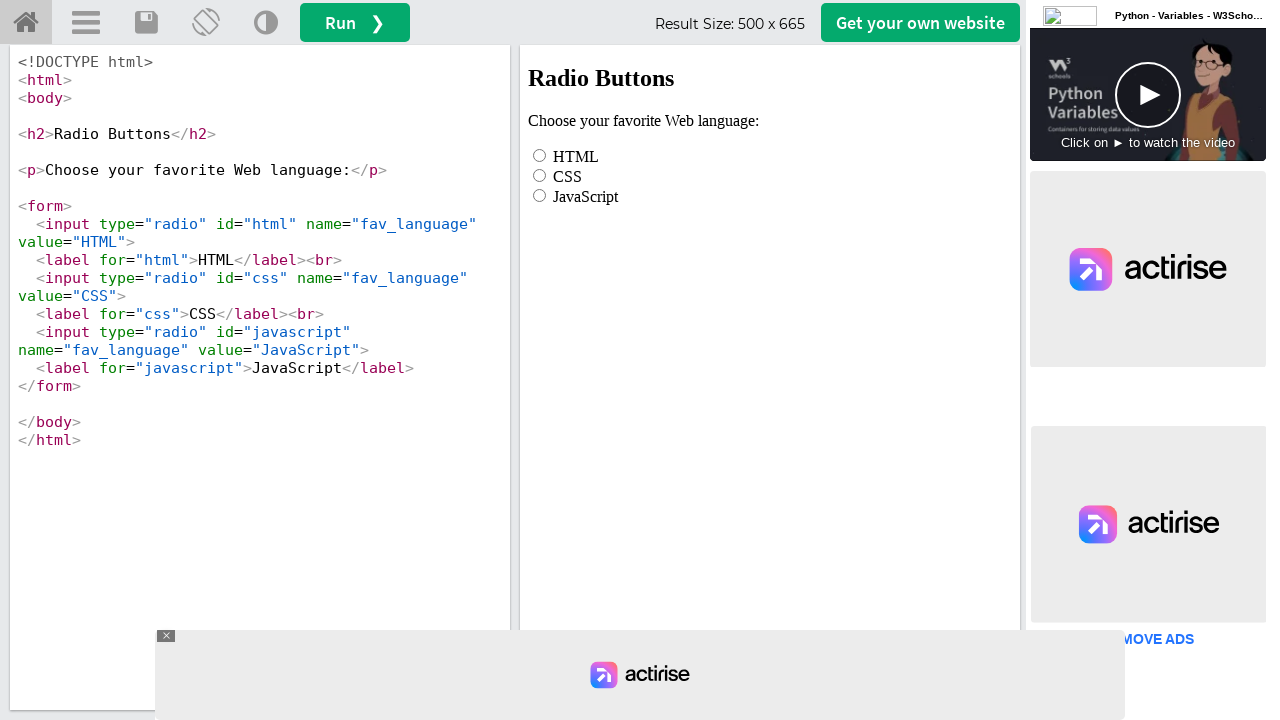

Located all radio button inputs in the form
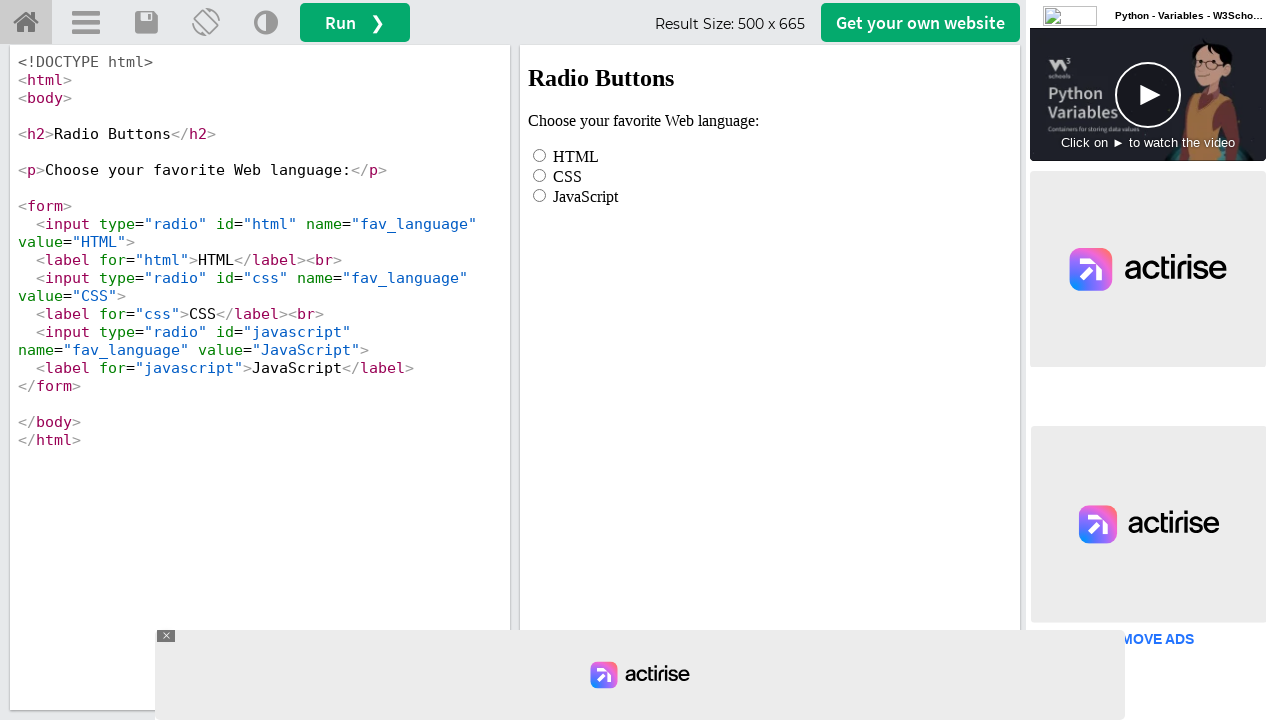

Clicked on the first radio button option at (540, 155) on iframe#iframeResult >> internal:control=enter-frame >> form input[type='radio'] 
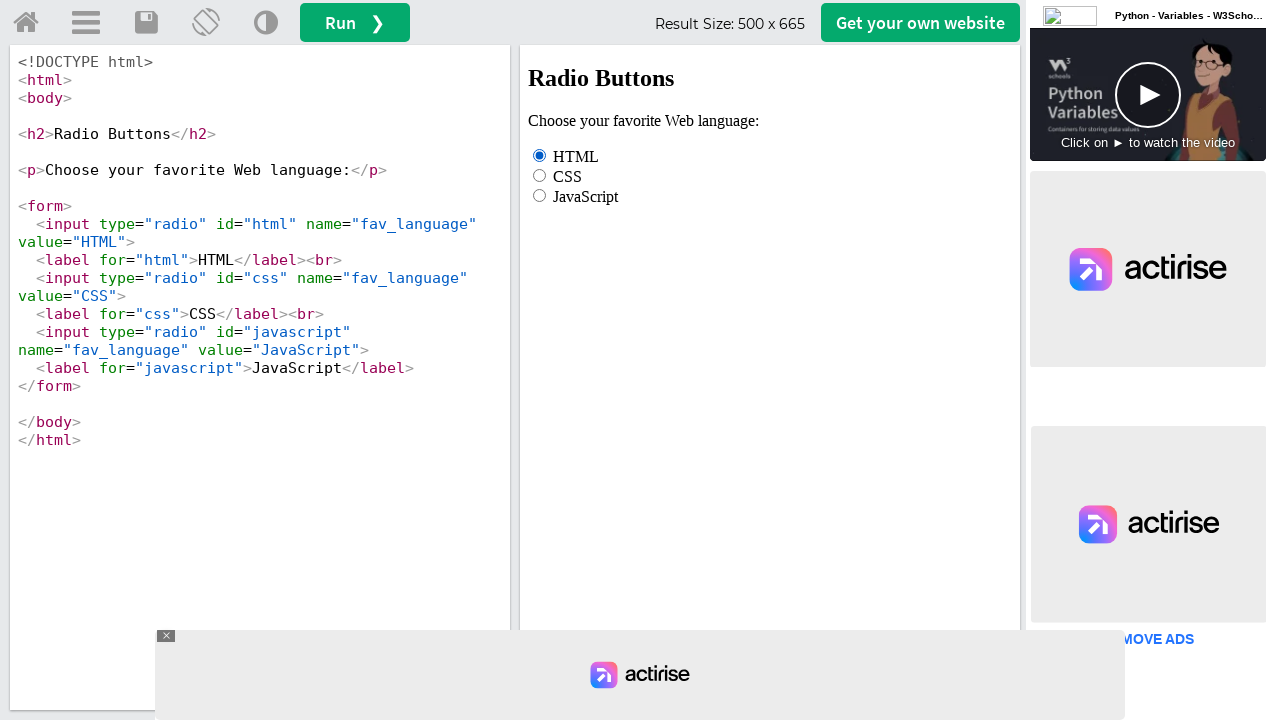

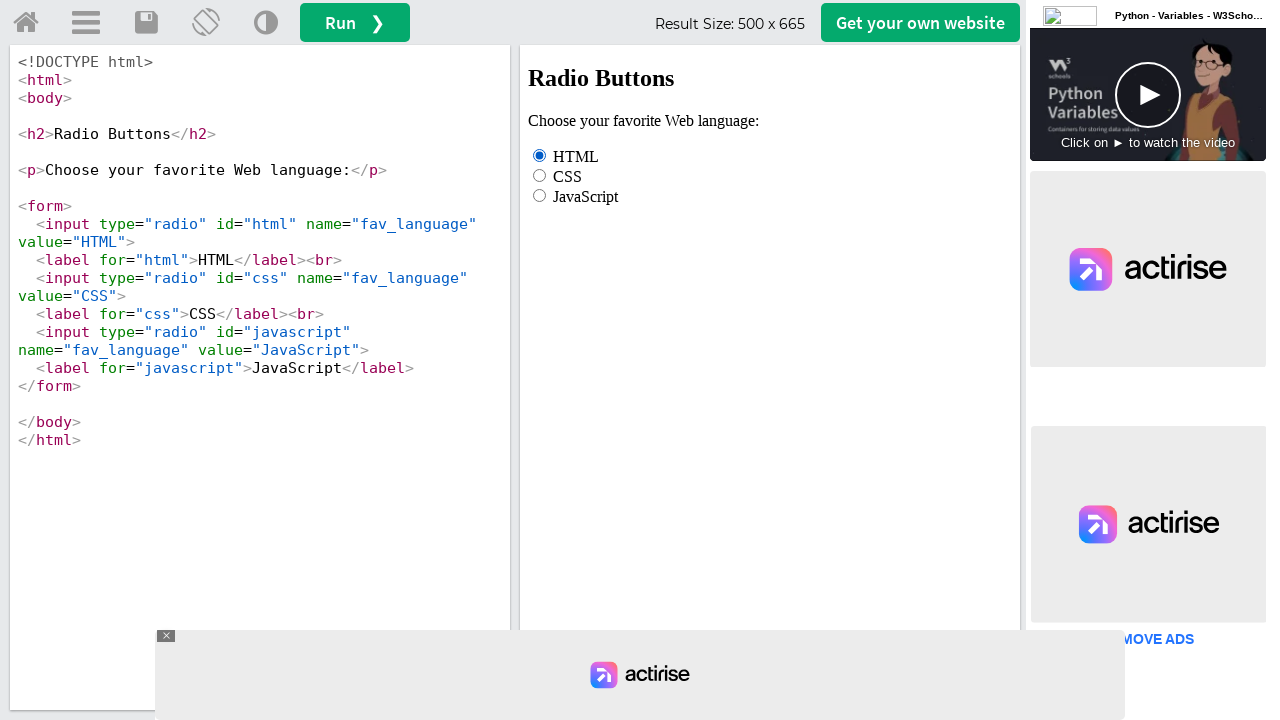